Navigates to Bendigo Bank demo site sign-in page and clicks the customer type button to access the demo banking interface

Starting URL: https://demo.bendigobank.com.au/banking/sign_in

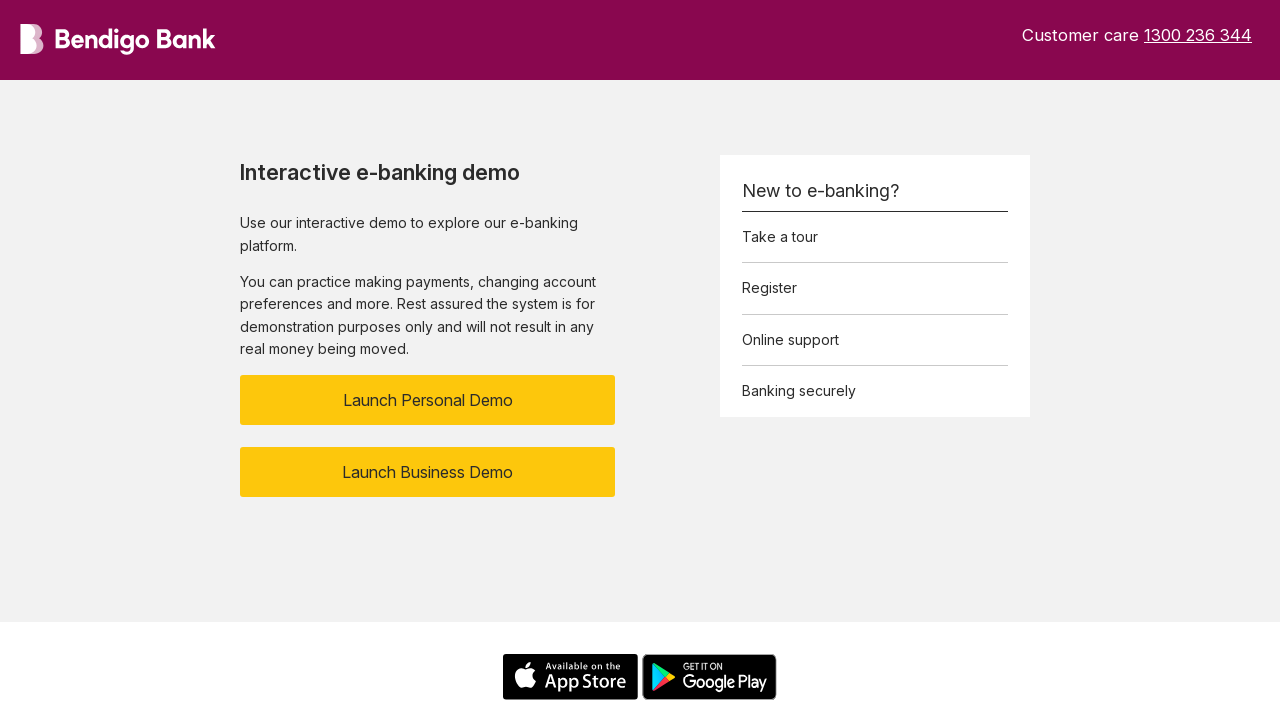

Navigated to Bendigo Bank demo site sign-in page
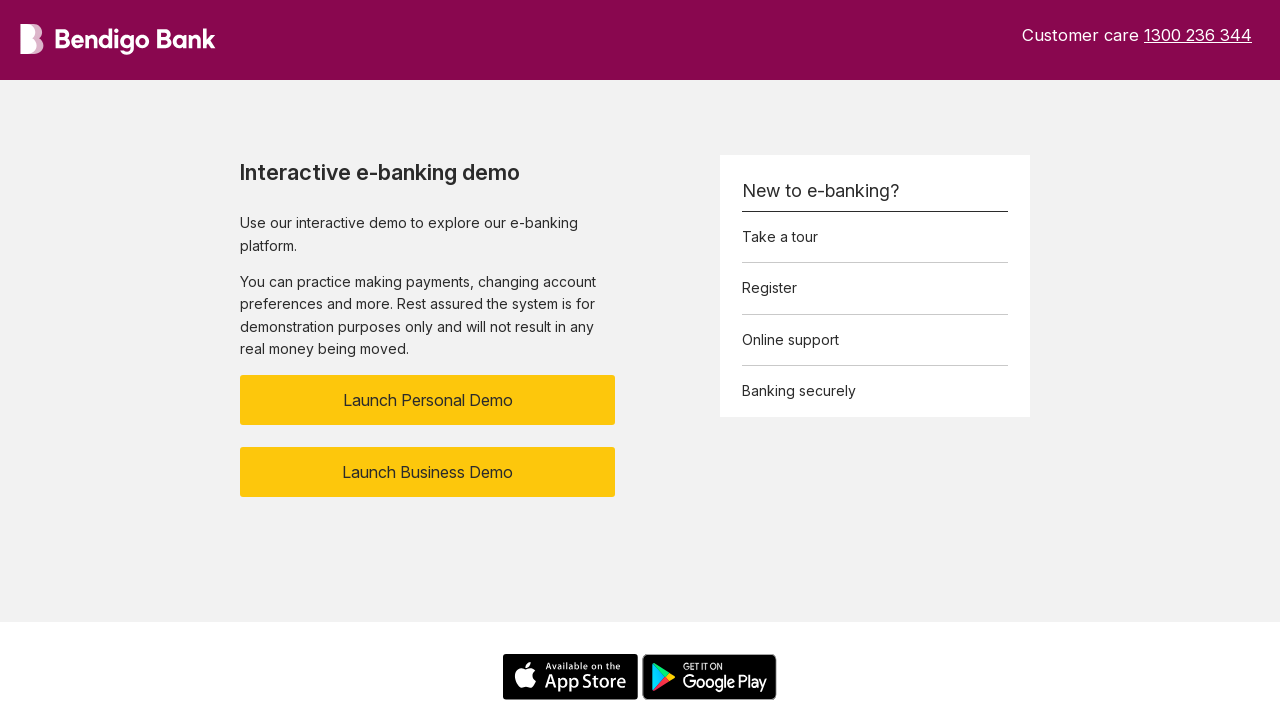

Clicked customer type button to access demo banking interface at (428, 400) on button[name='customer_type']
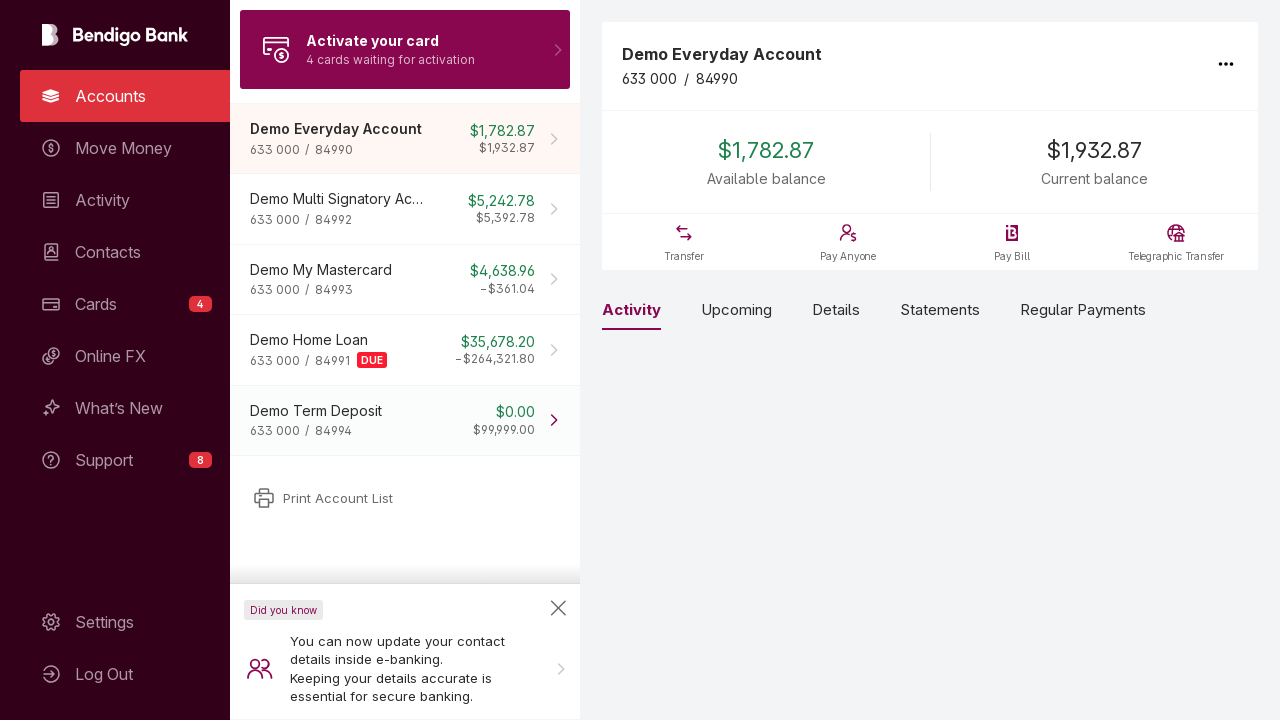

Page loaded after clicking customer type button
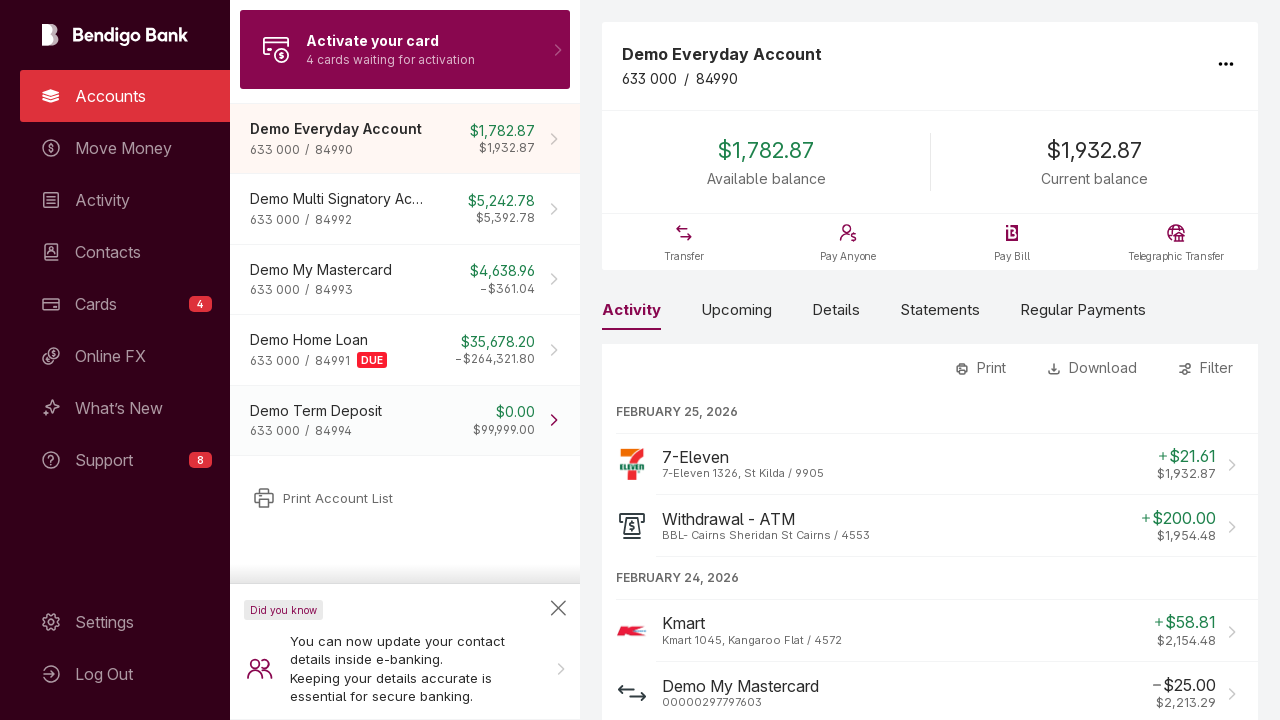

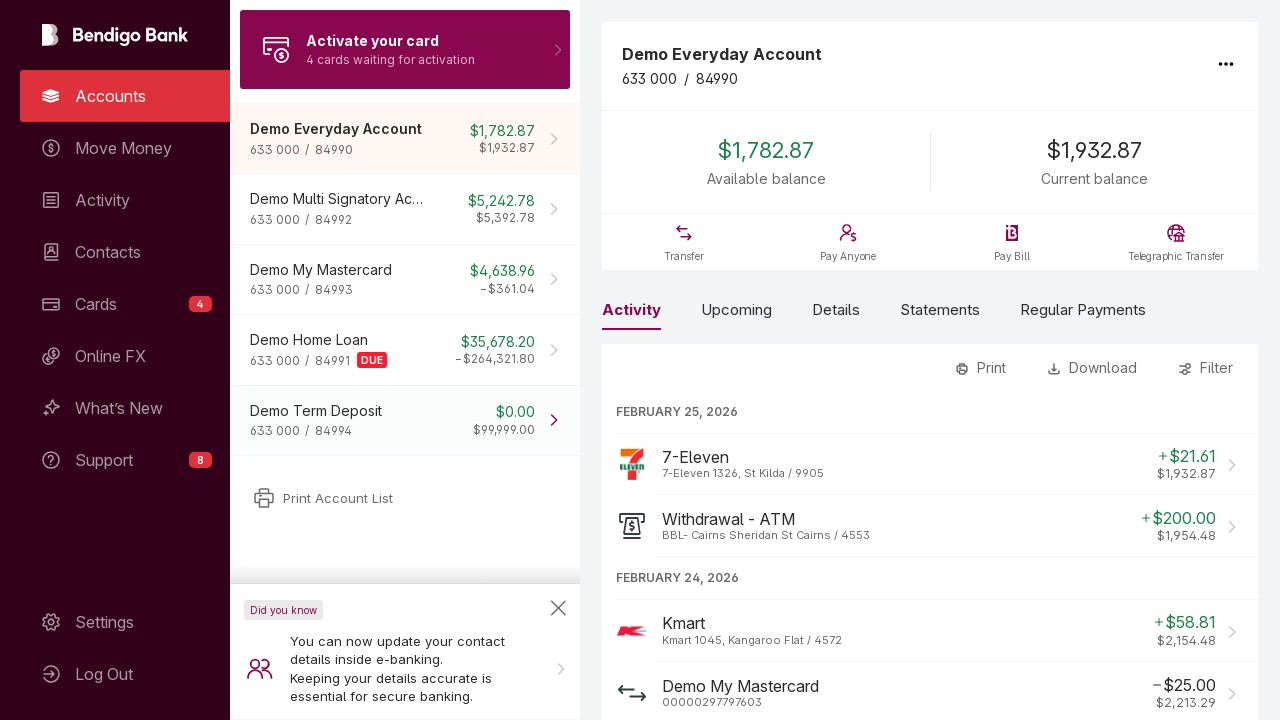